Waits for price to reach $100, clicks book button, solves a math problem, and submits the answer

Starting URL: http://suninjuly.github.io/explicit_wait2.html

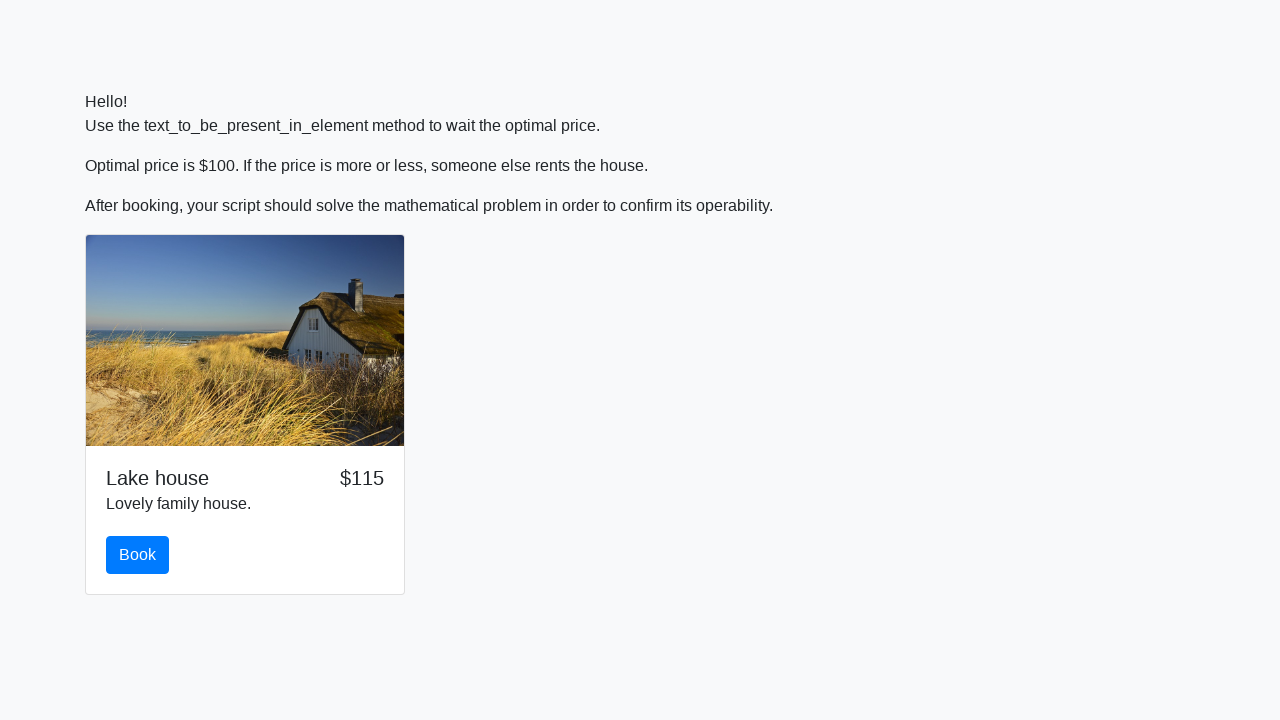

Waited for price to reach $100
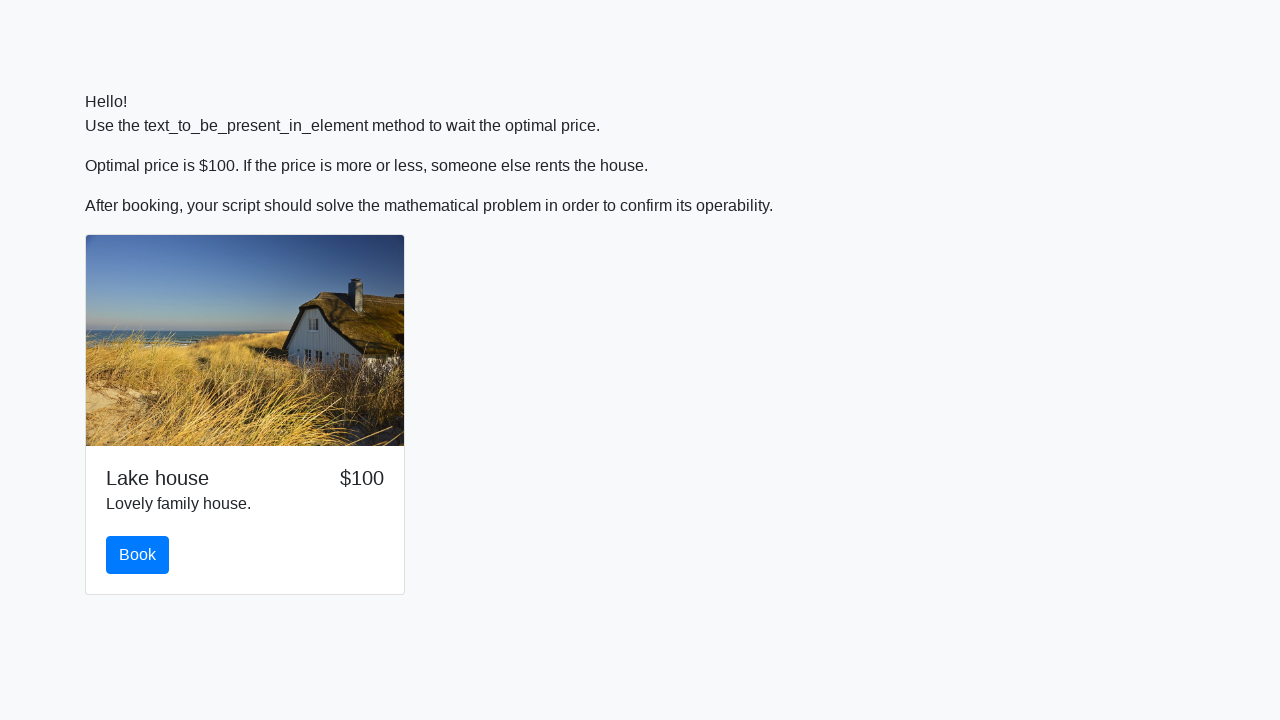

Clicked book button at (138, 555) on #book
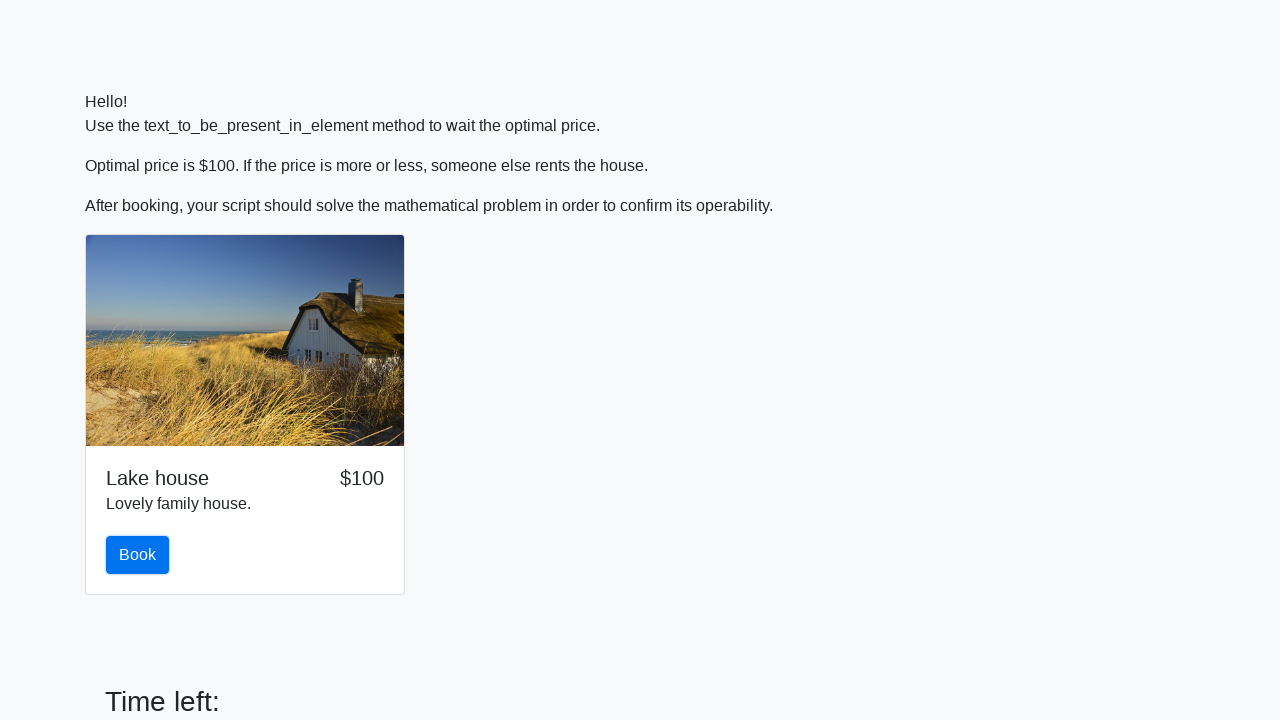

Retrieved x value for calculation: 941
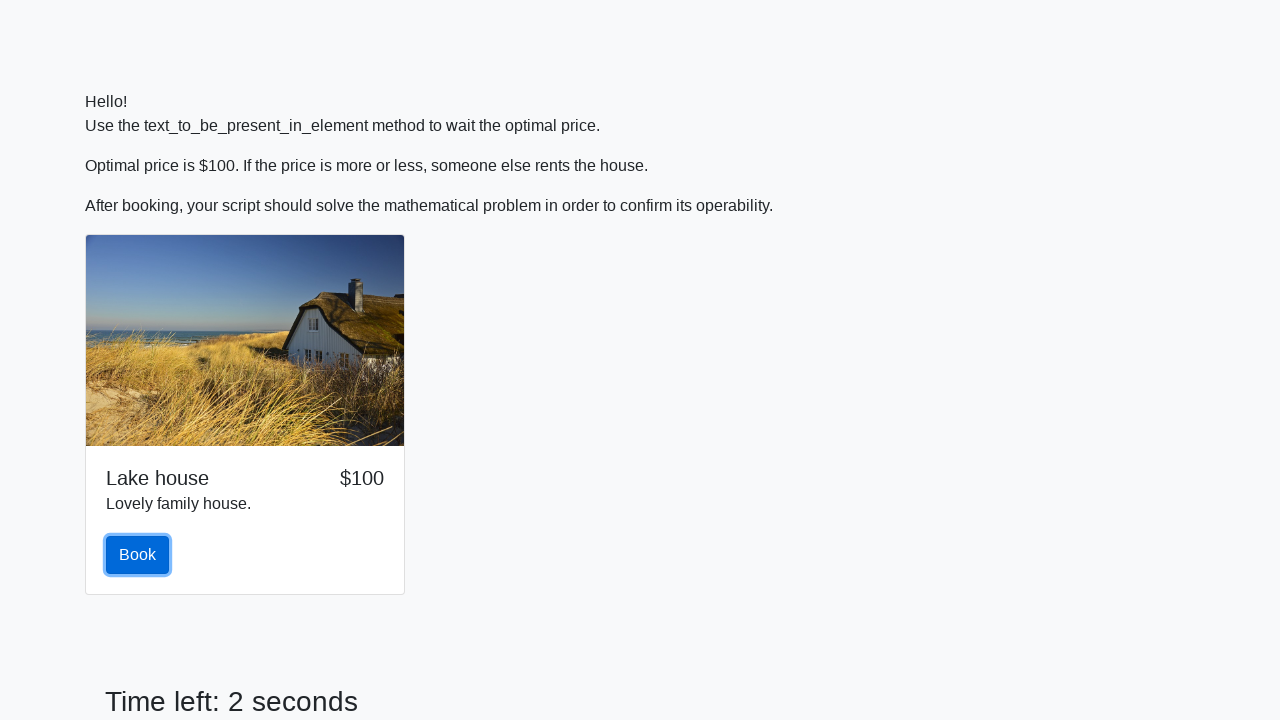

Calculated answer using math formula: 2.4805758783018854
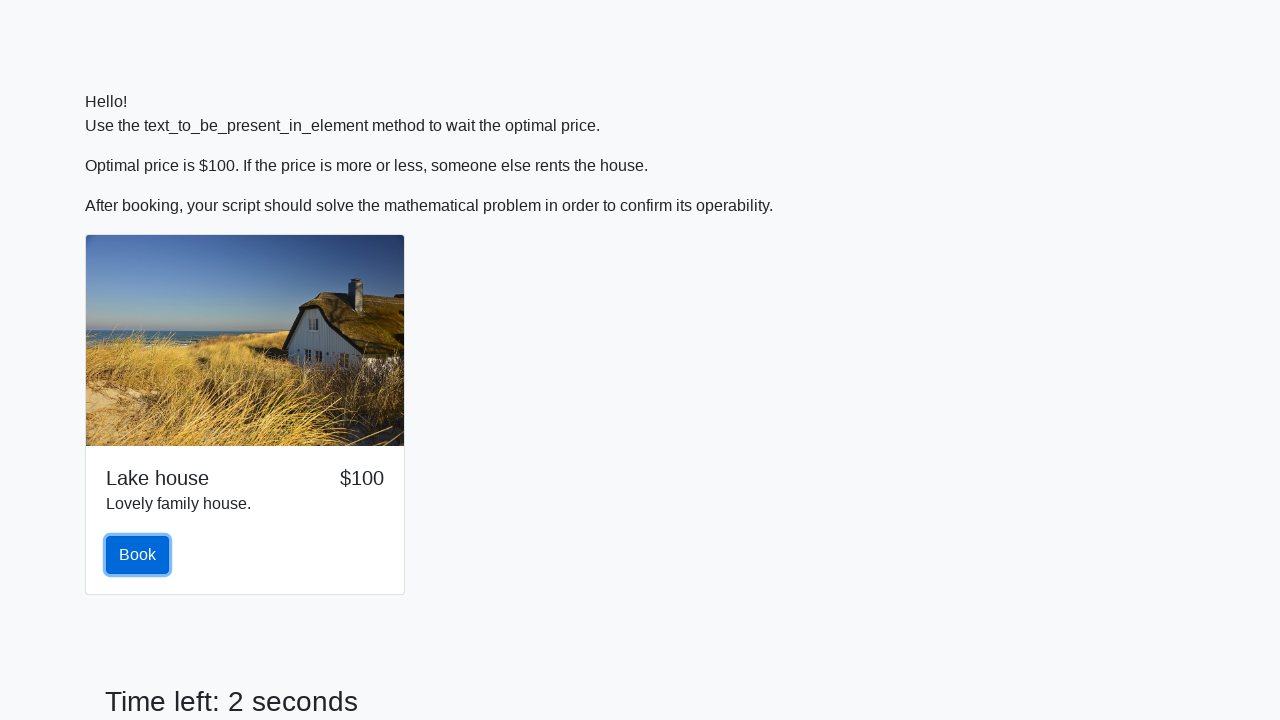

Filled answer field with calculated value: 2.4805758783018854 on input#answer.form-control
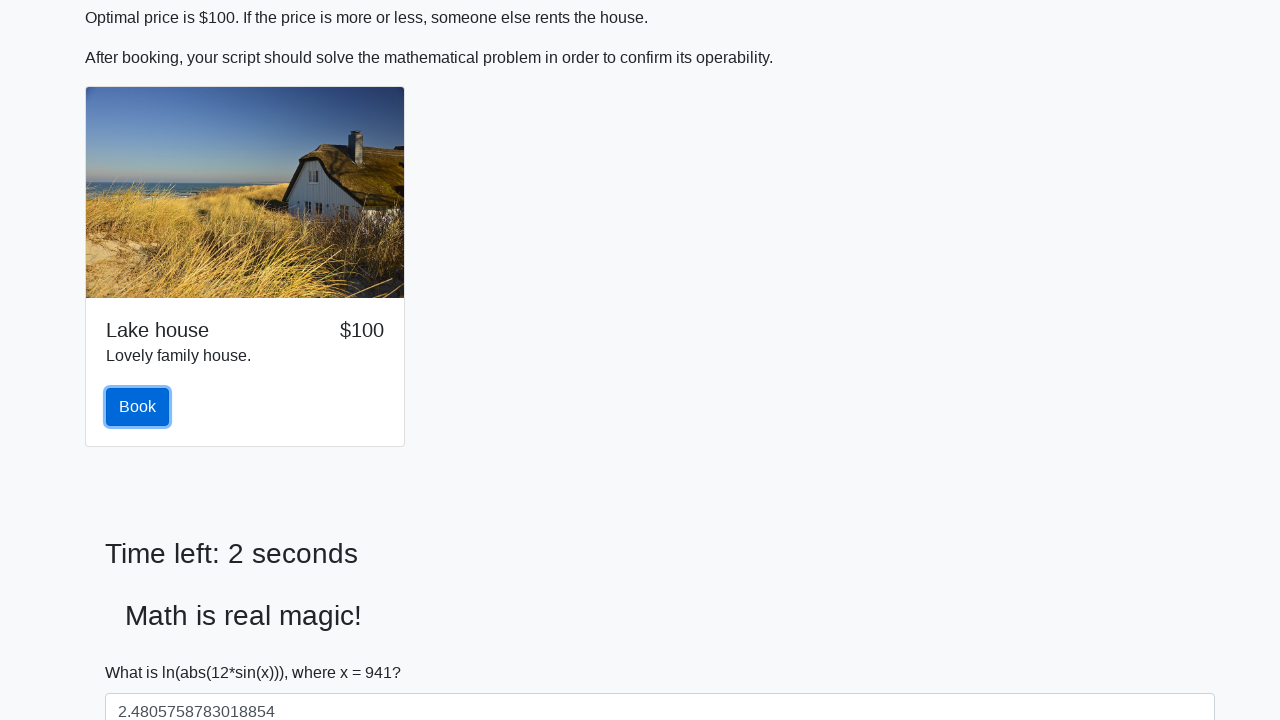

Clicked solve button to submit answer at (143, 651) on button#solve.btn.btn-primary
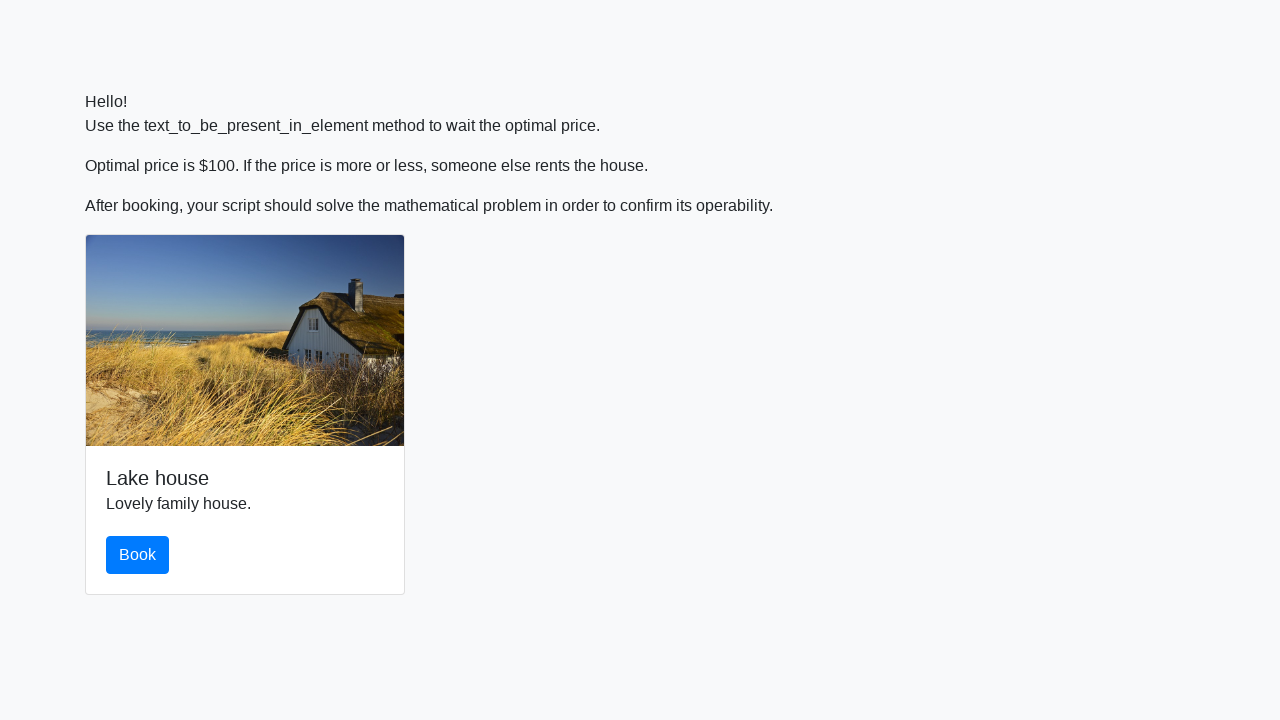

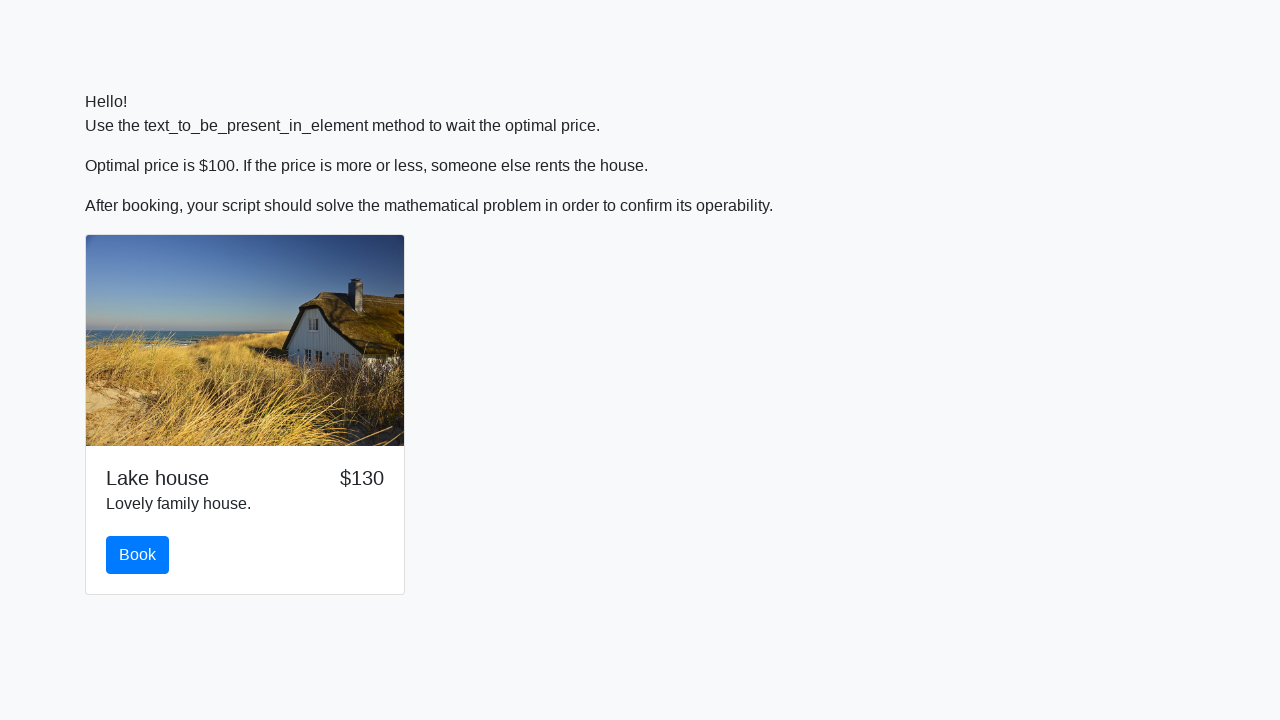